Tests handling of JavaScript alert and confirm dialog popups by entering a name, triggering alerts, and accepting/dismissing them

Starting URL: https://rahulshettyacademy.com/AutomationPractice/

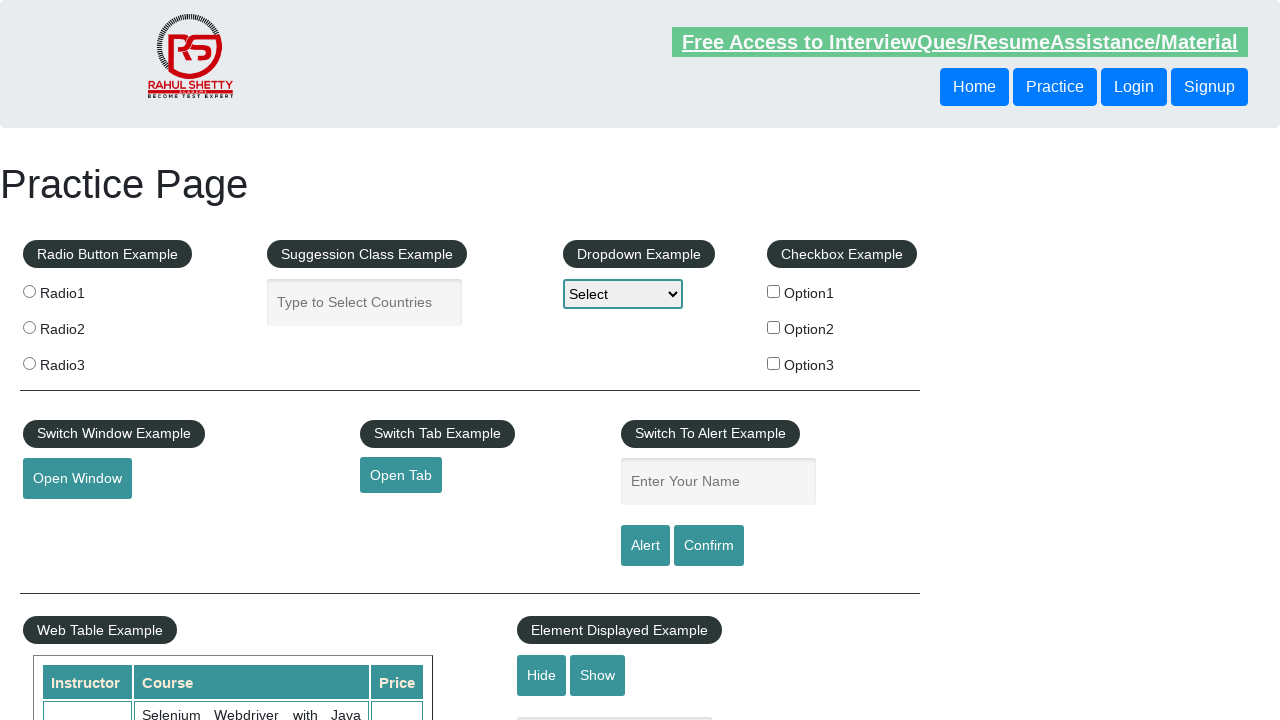

Filled name field with 'Maithili datey' on #name
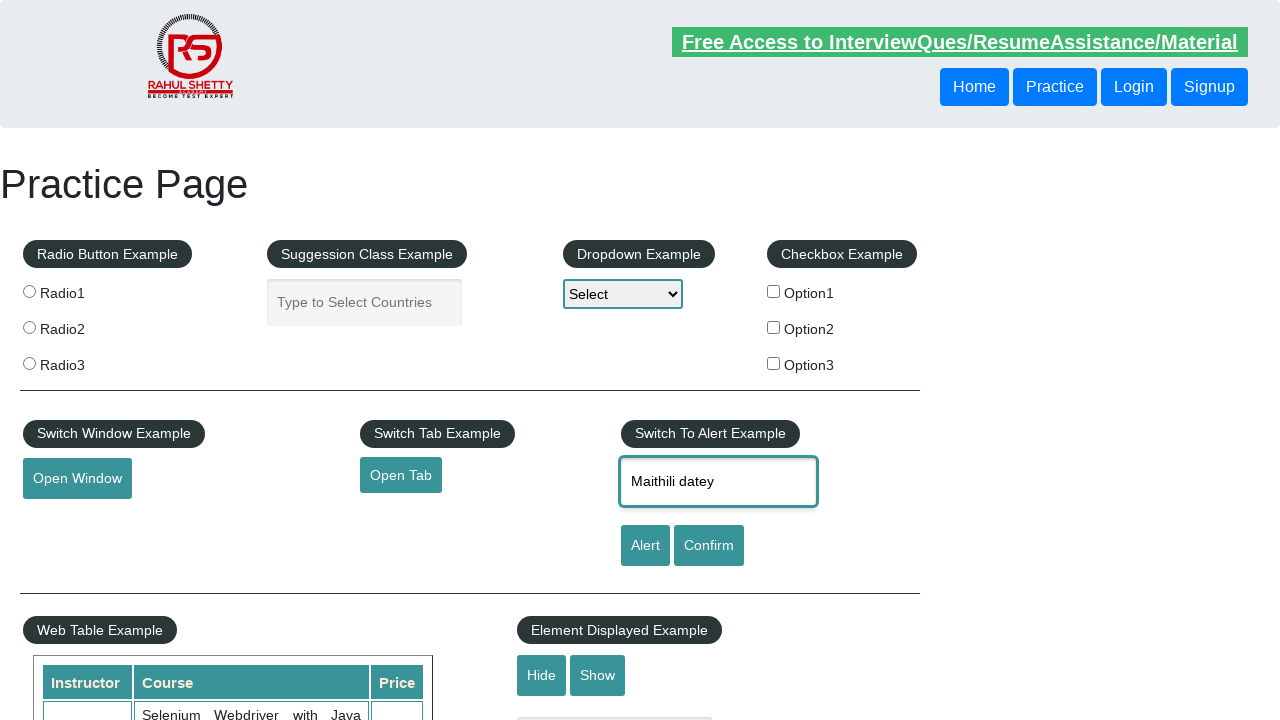

Clicked alert button at (645, 546) on #alertbtn
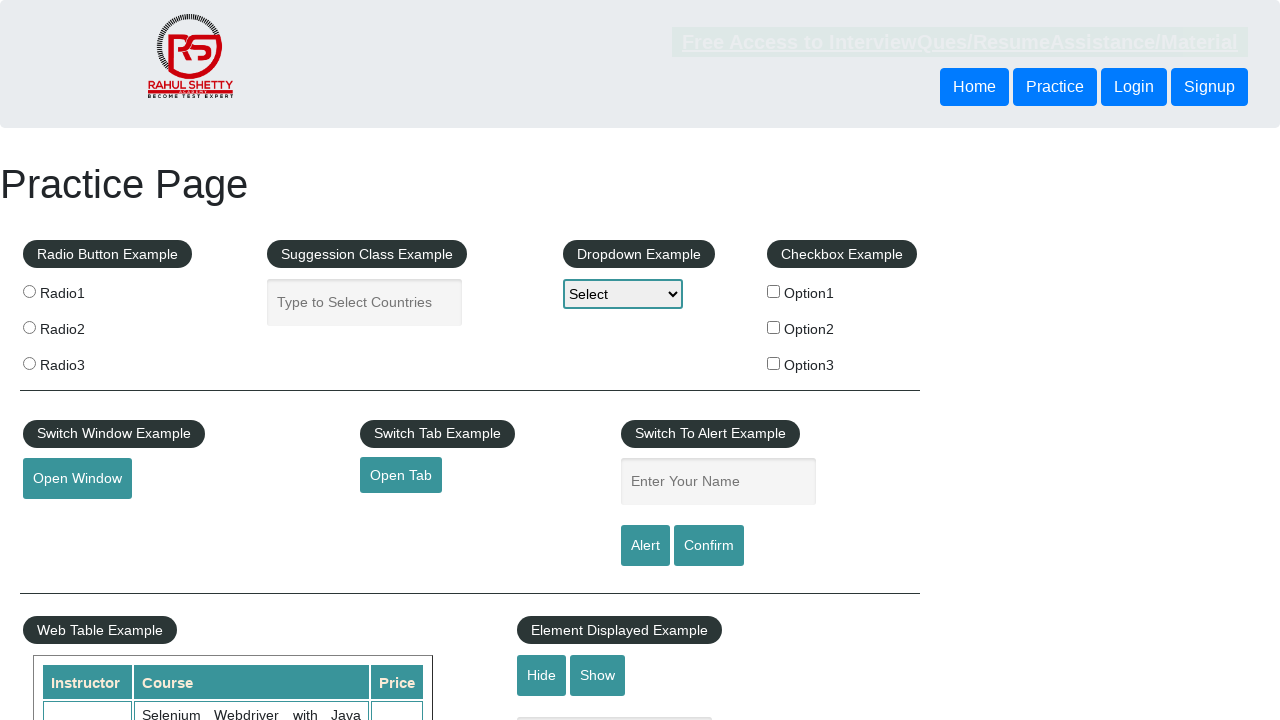

Accepted JavaScript alert dialog
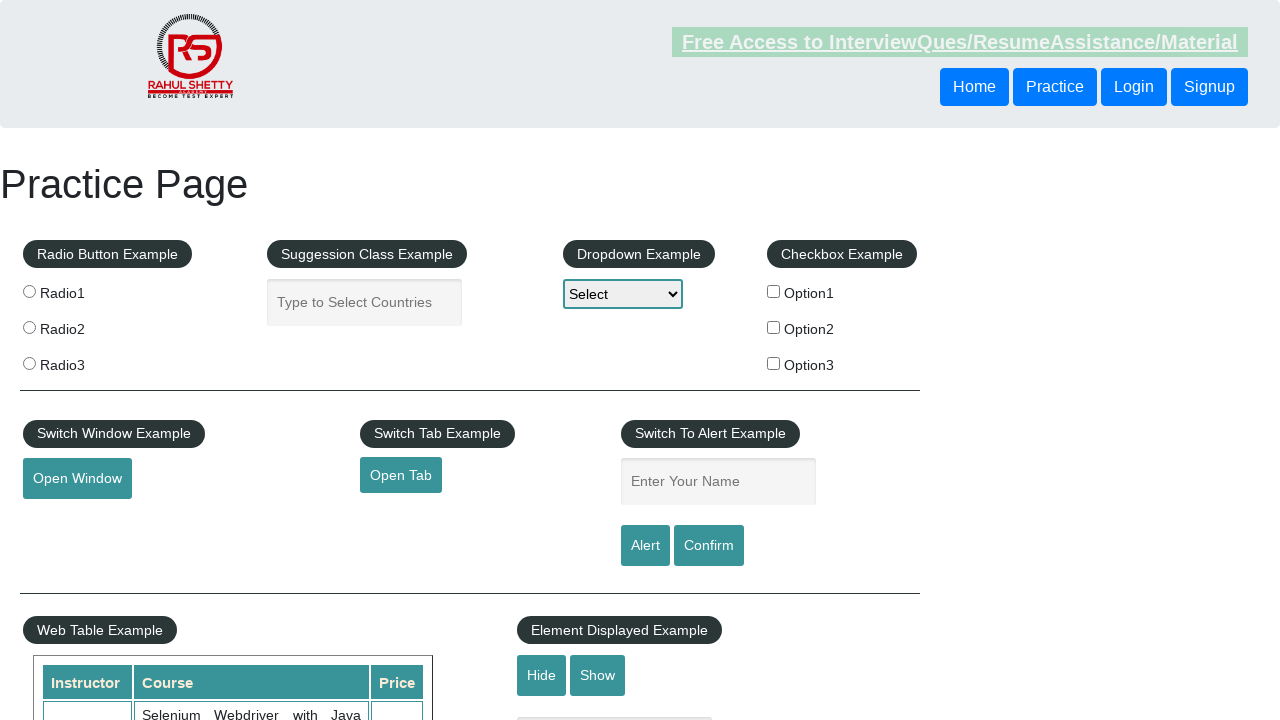

Clicked confirm button at (709, 546) on #confirmbtn
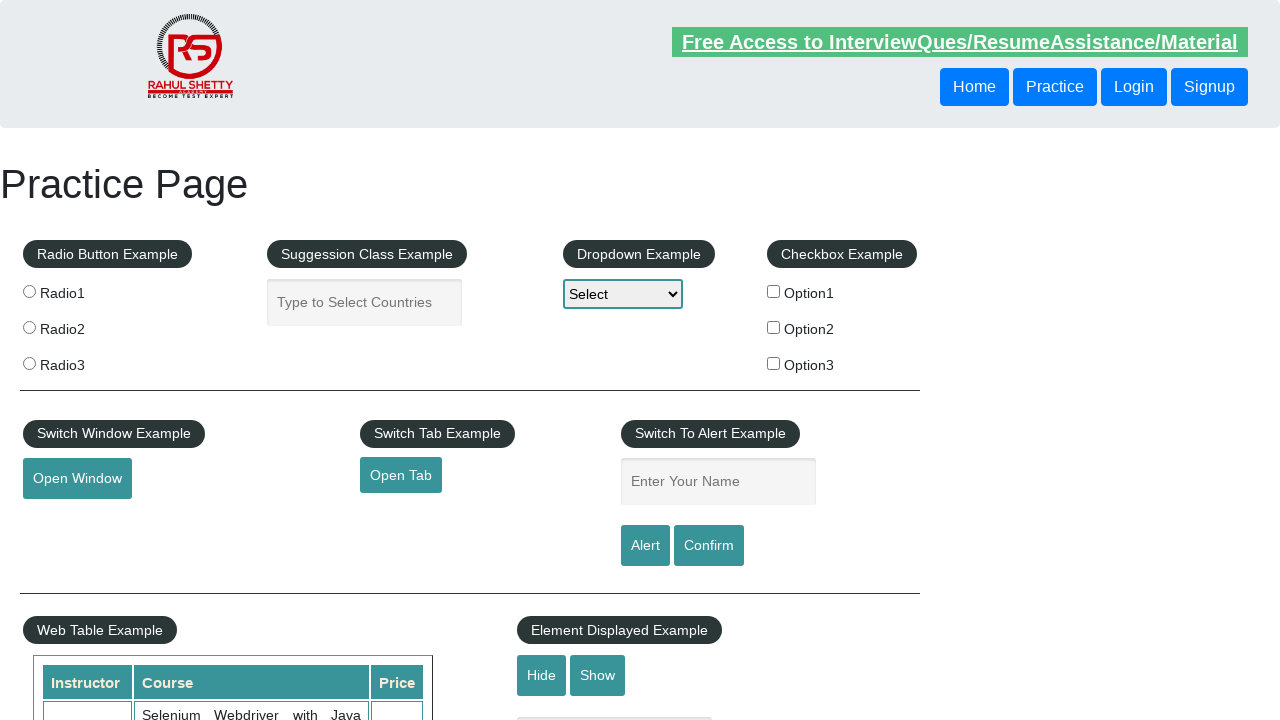

Dismissed JavaScript confirm dialog
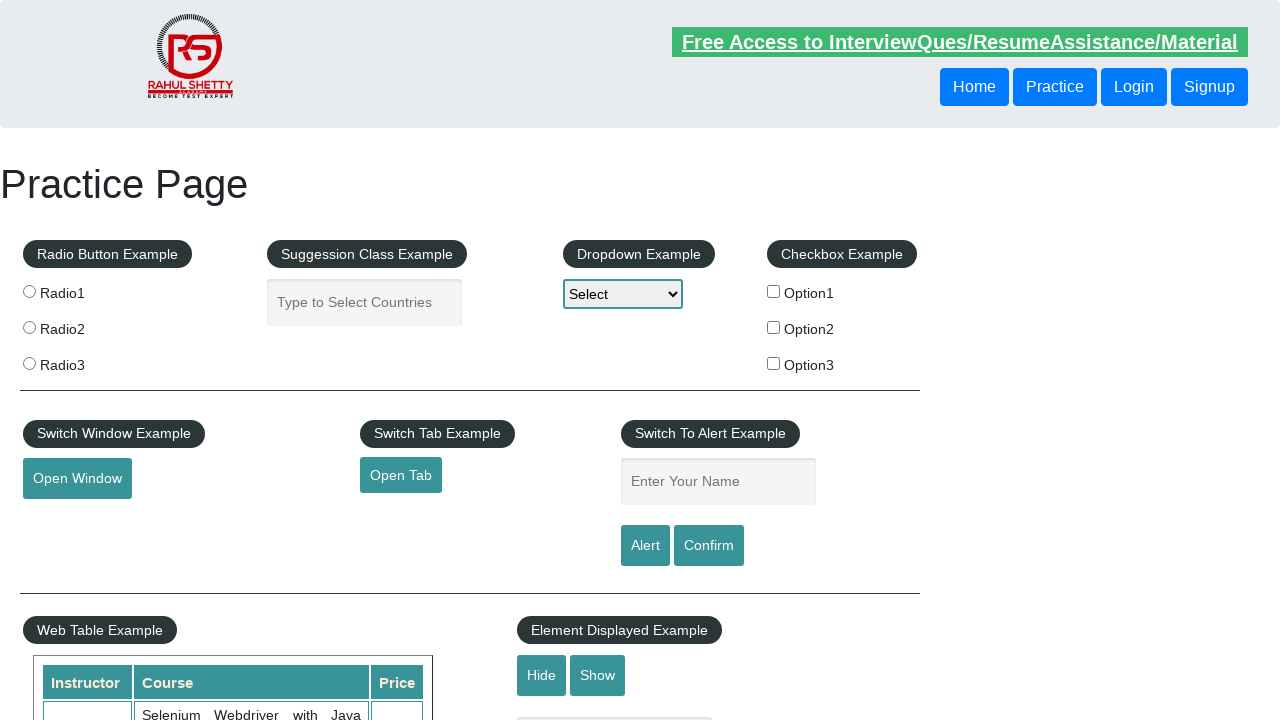

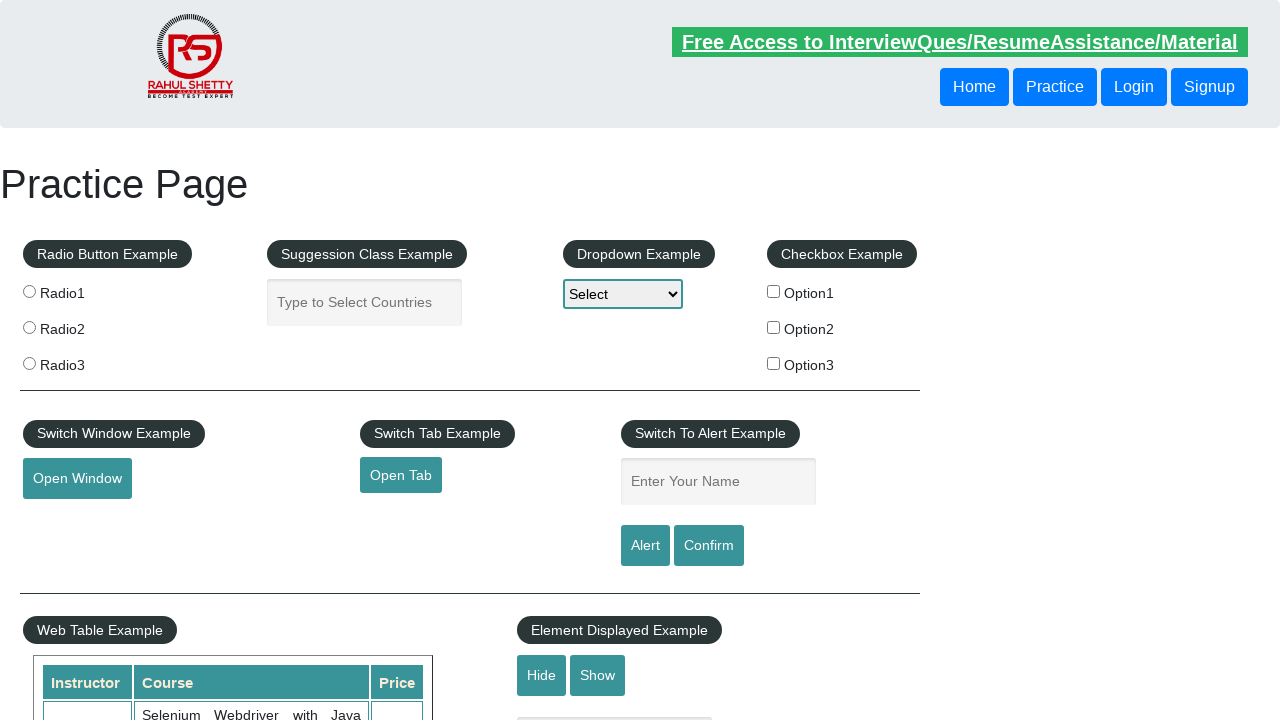